Tests browser window switching operations by opening a new window via the Multiple Windows page, switching to it, verifying content, closing it, and switching back to the original window.

Starting URL: http://the-internet.herokuapp.com

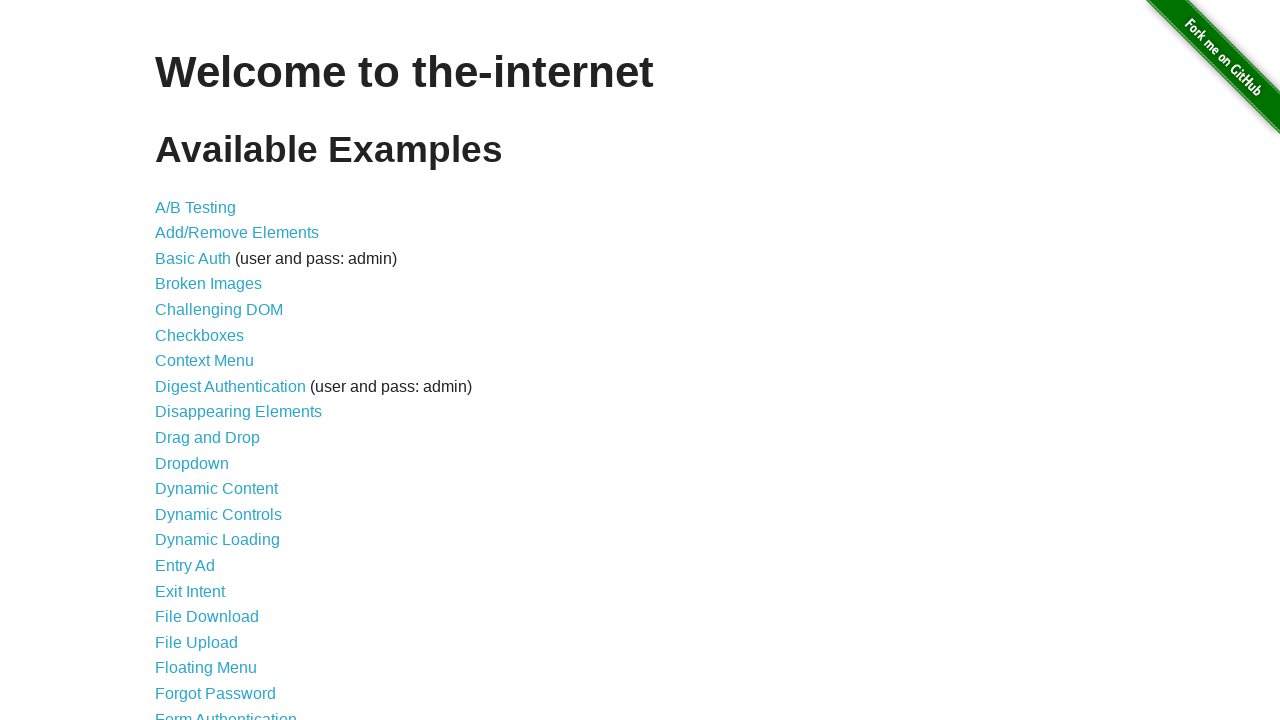

Clicked on Multiple Windows link from home page at (218, 369) on a[href='/windows']
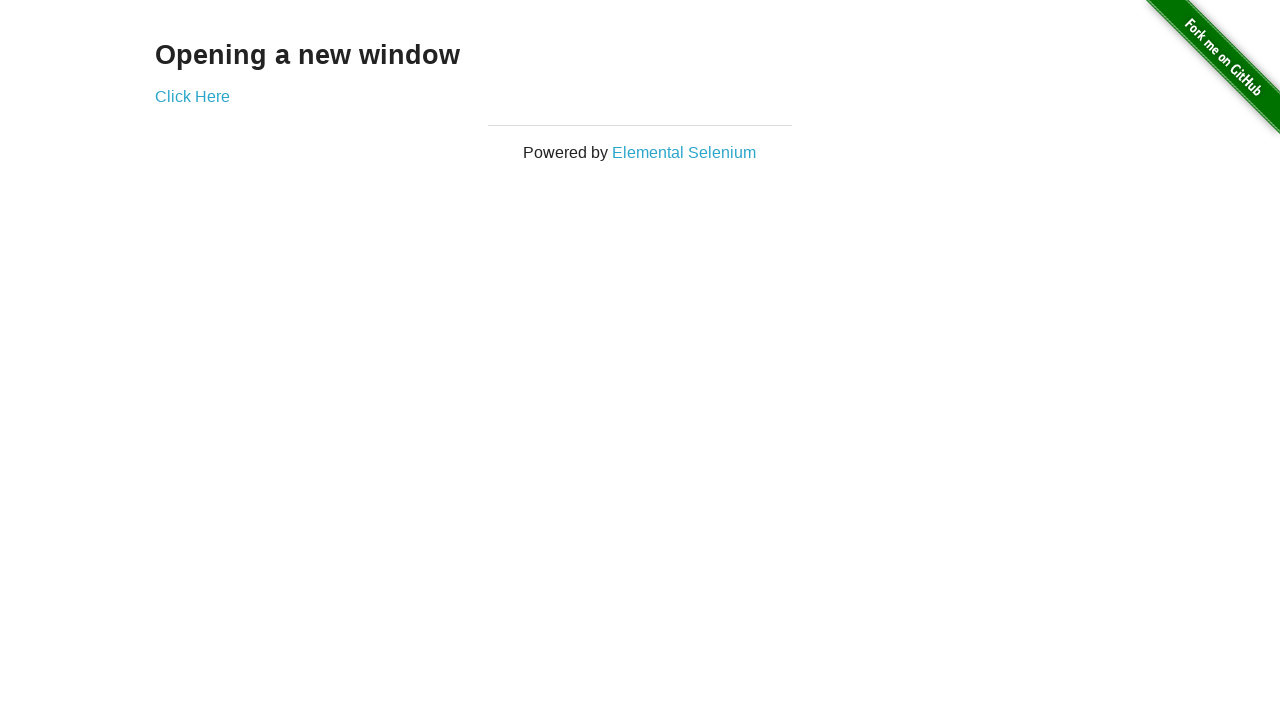

Clicked on 'Click Here' link to open new window at (192, 96) on a[href='/windows/new']
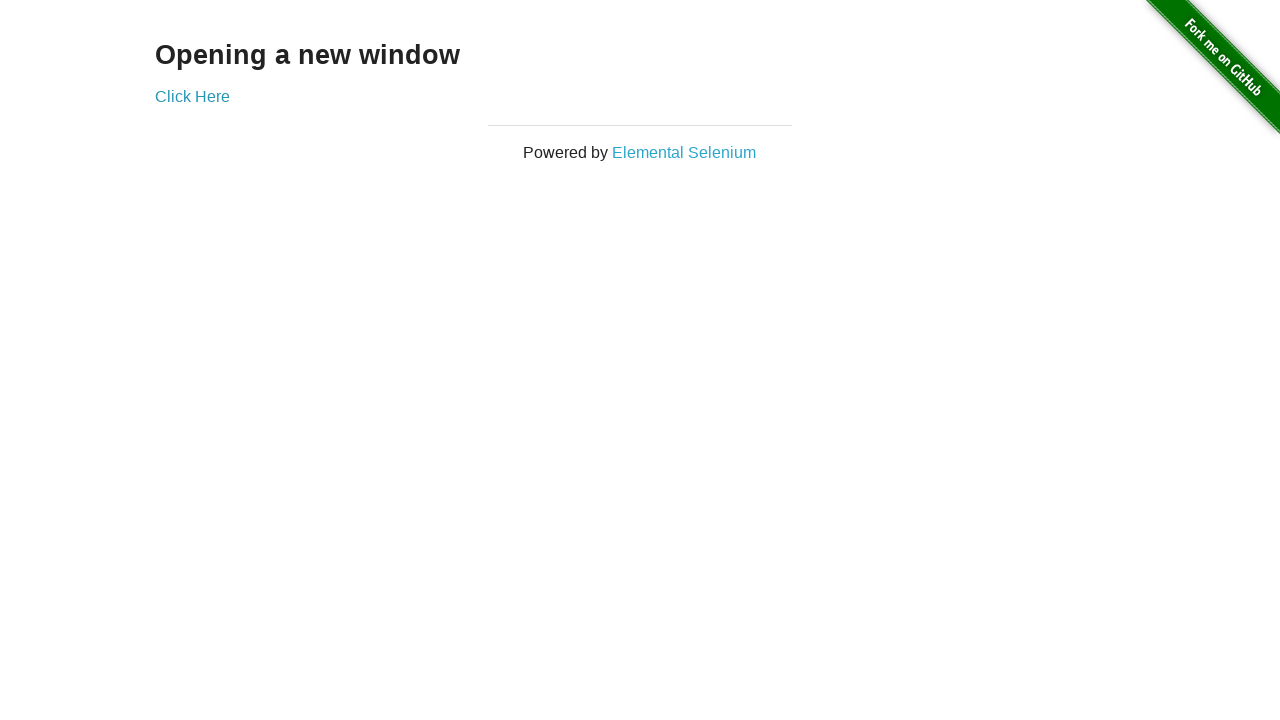

Captured new page/window object
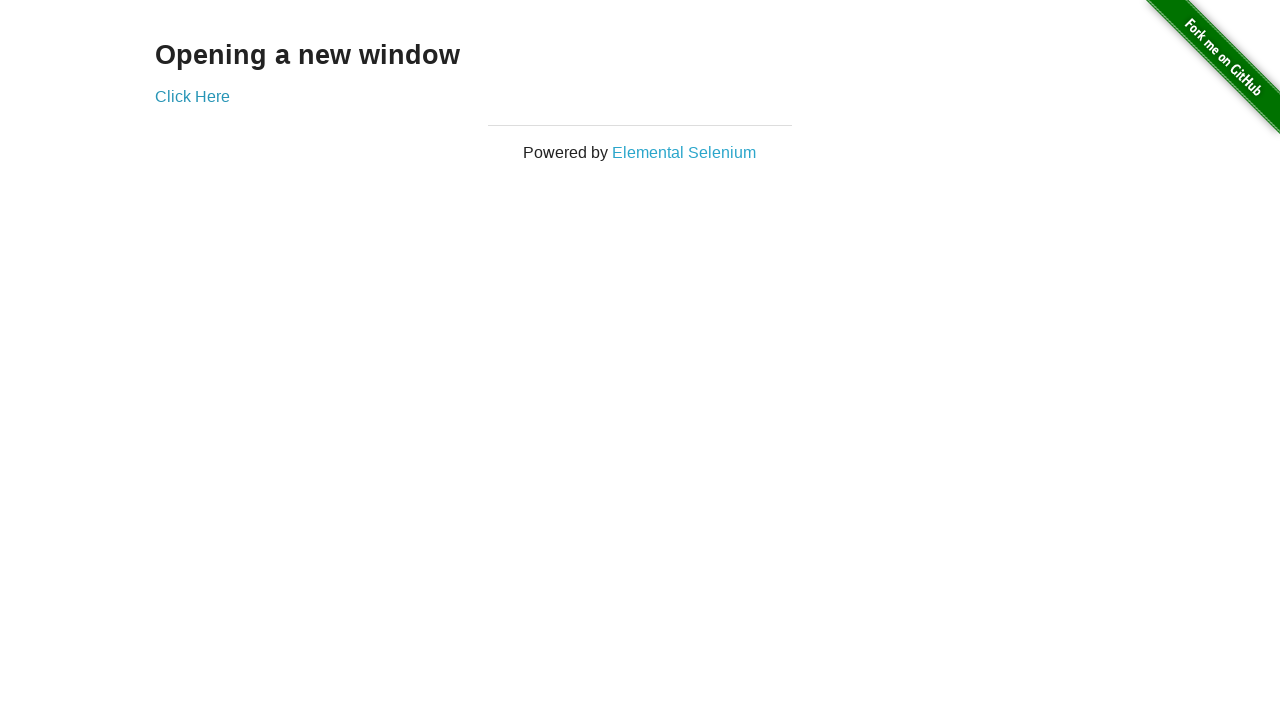

Waited for h3 heading to load in new window
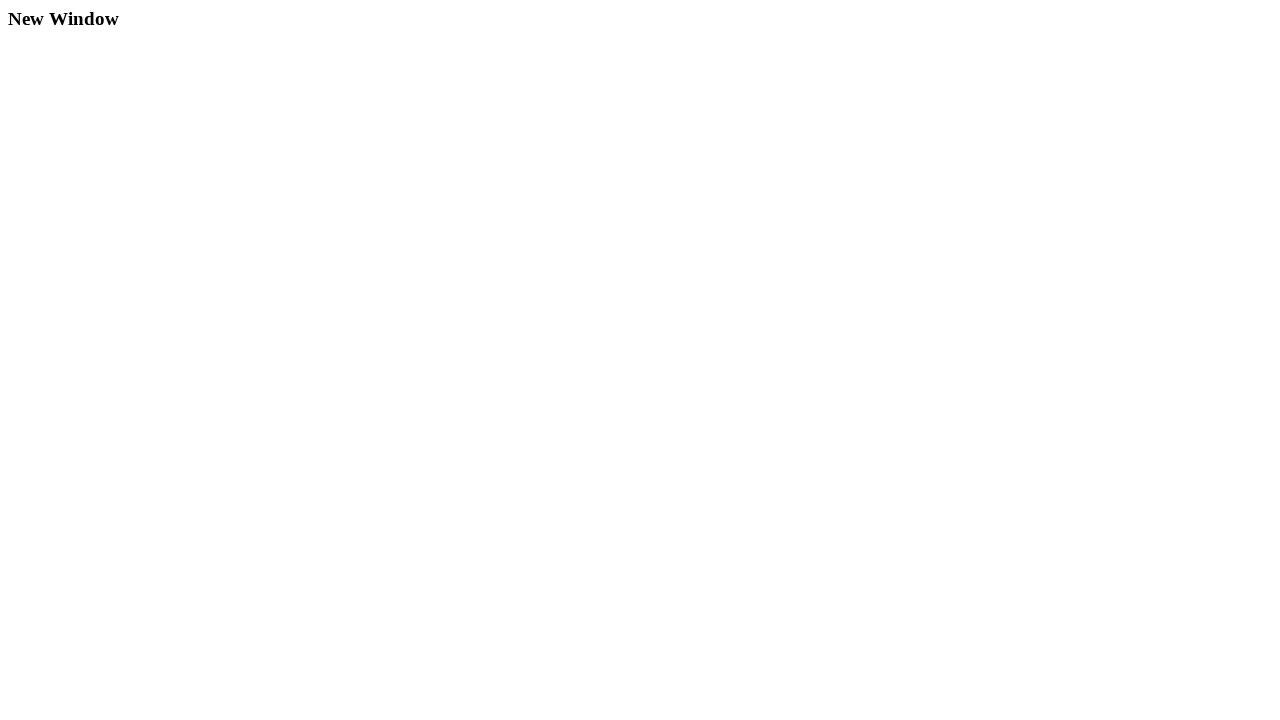

Retrieved text content from new window: 'New Window'
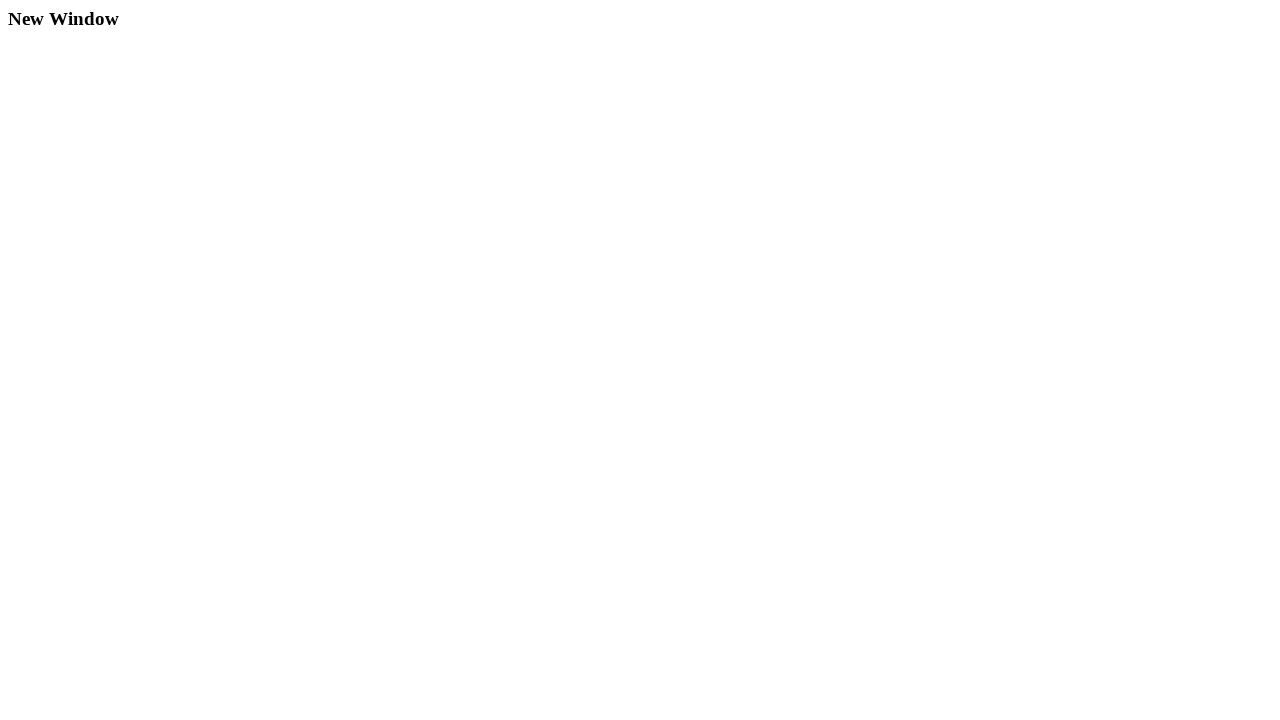

Closed the new window
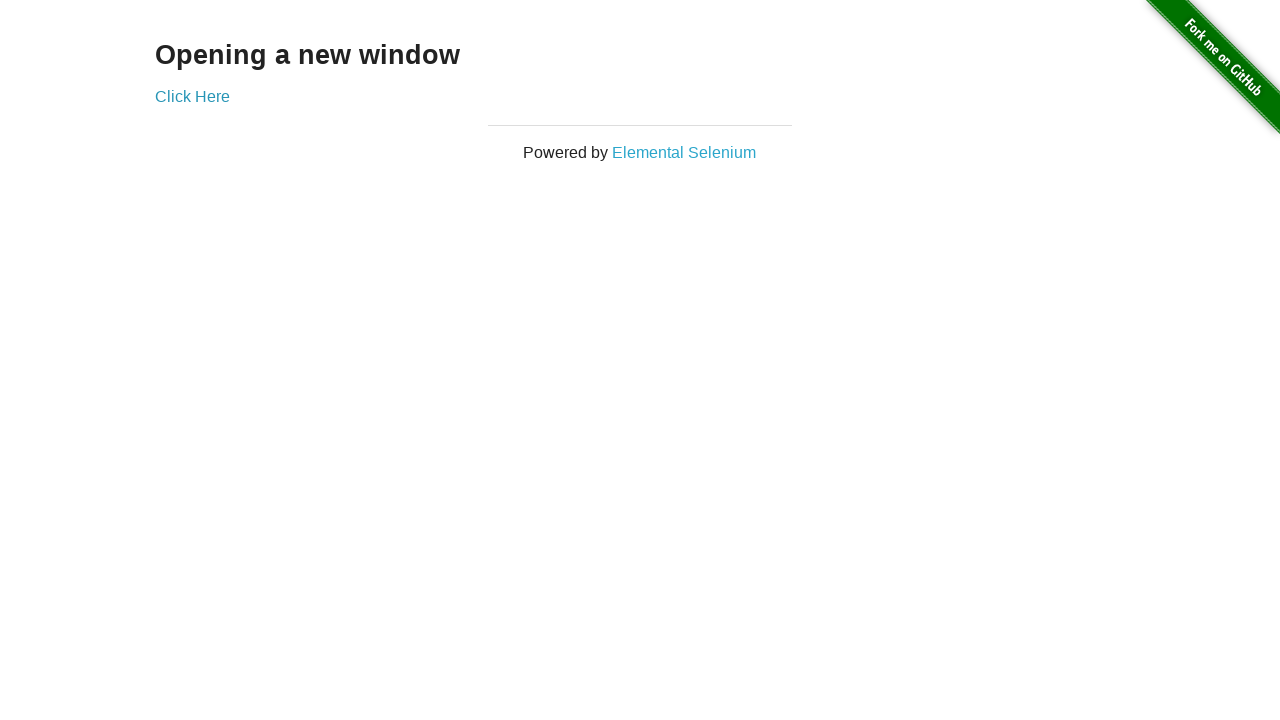

Verified original page is still active after closing new window
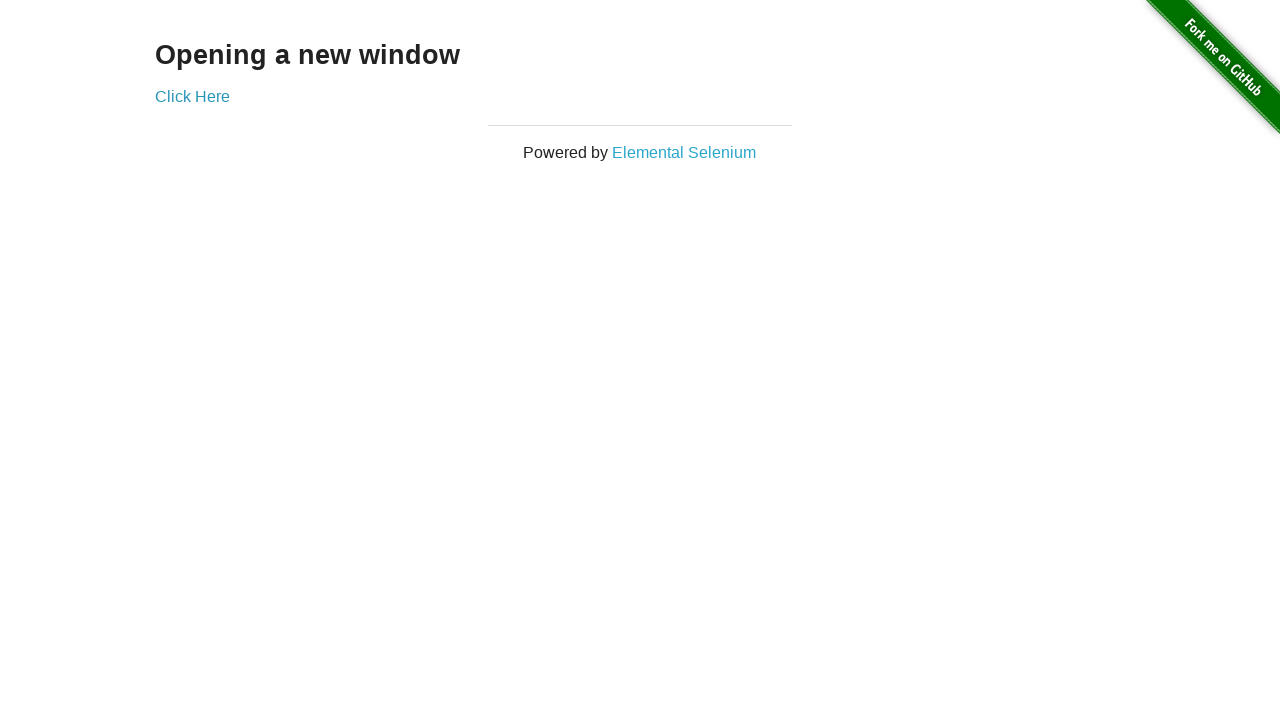

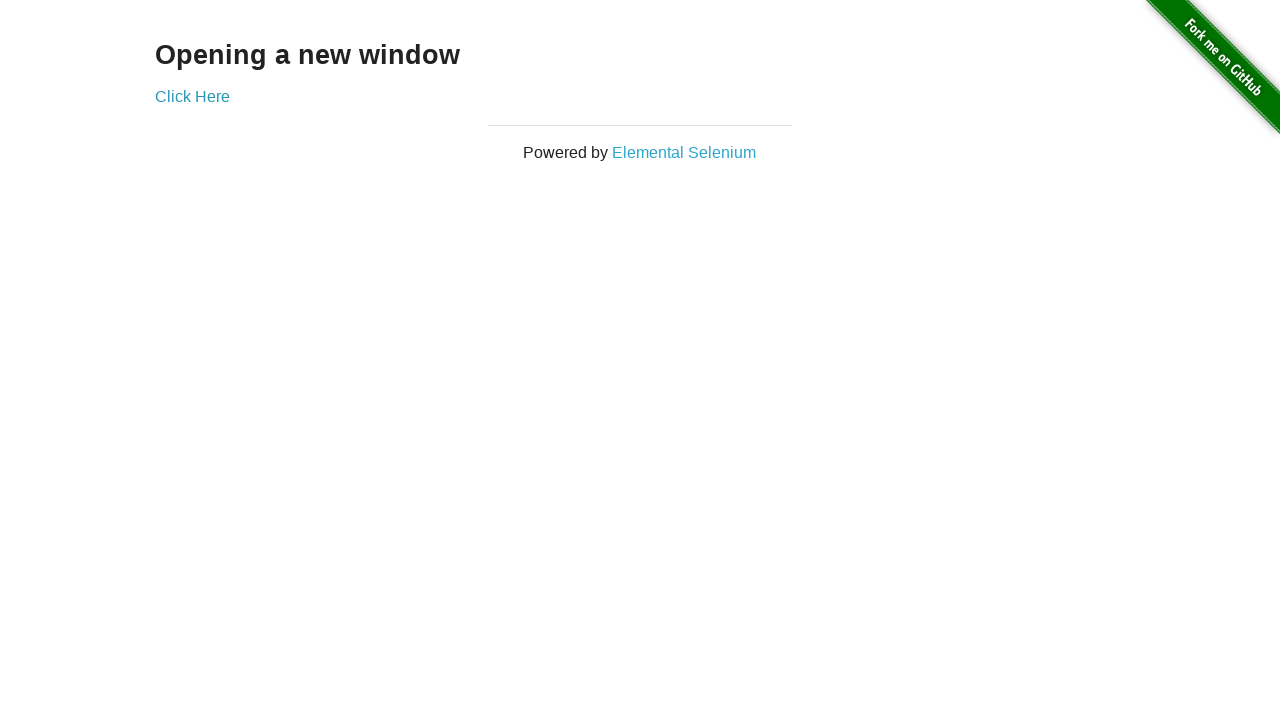